Tests the W3Schools JavaScript prompt example by navigating to the tryit page, switching to the iframe containing the example, and clicking the "Try it" button to trigger the JavaScript prompt.

Starting URL: https://www.w3schools.com/jsref/tryit.asp?filename=tryjsref_state_switch4

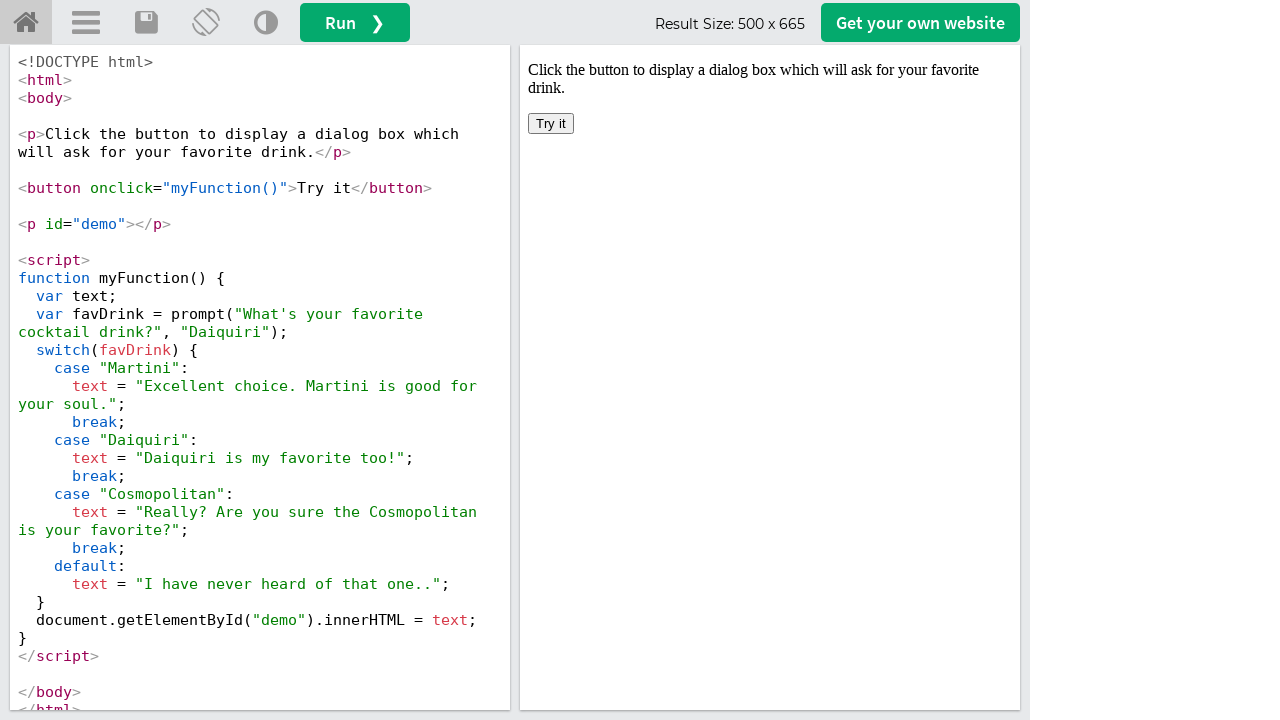

Waited for page to load (networkidle)
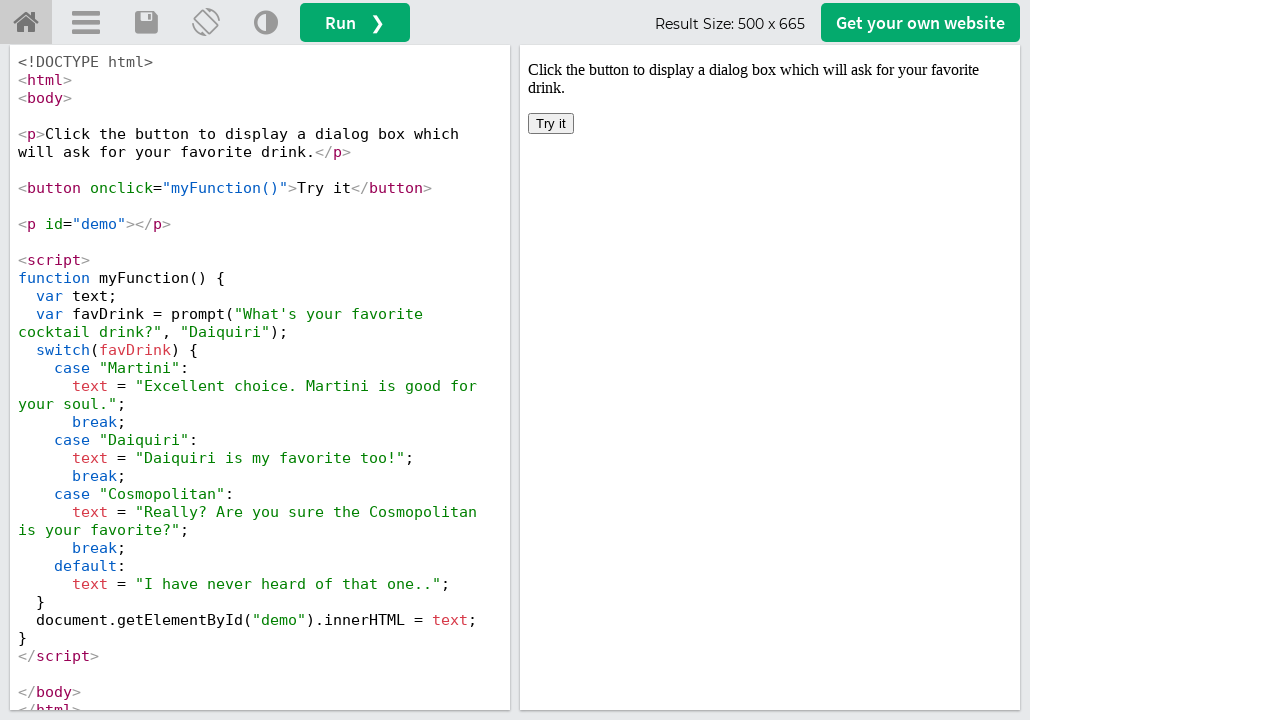

Located iframe with selector #iframeResult
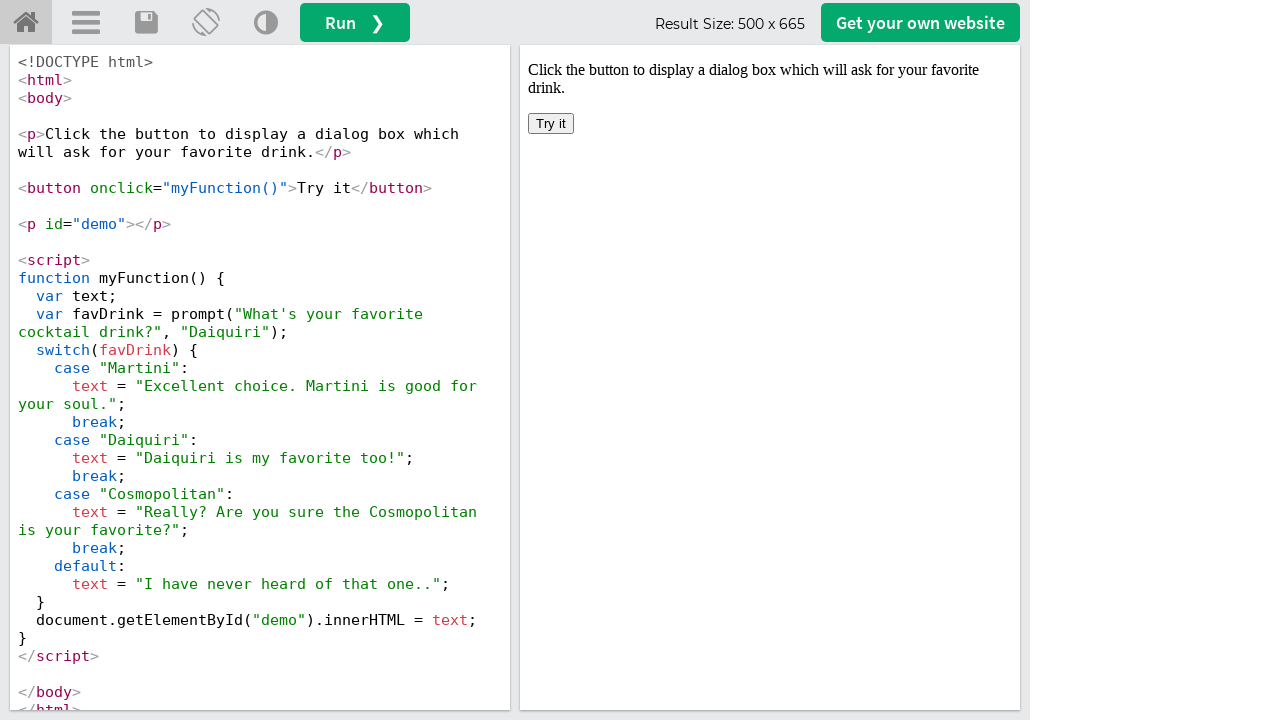

Clicked 'Try it' button inside the iframe to trigger JavaScript prompt at (551, 124) on #iframeResult >> internal:control=enter-frame >> button:has-text('Try it')
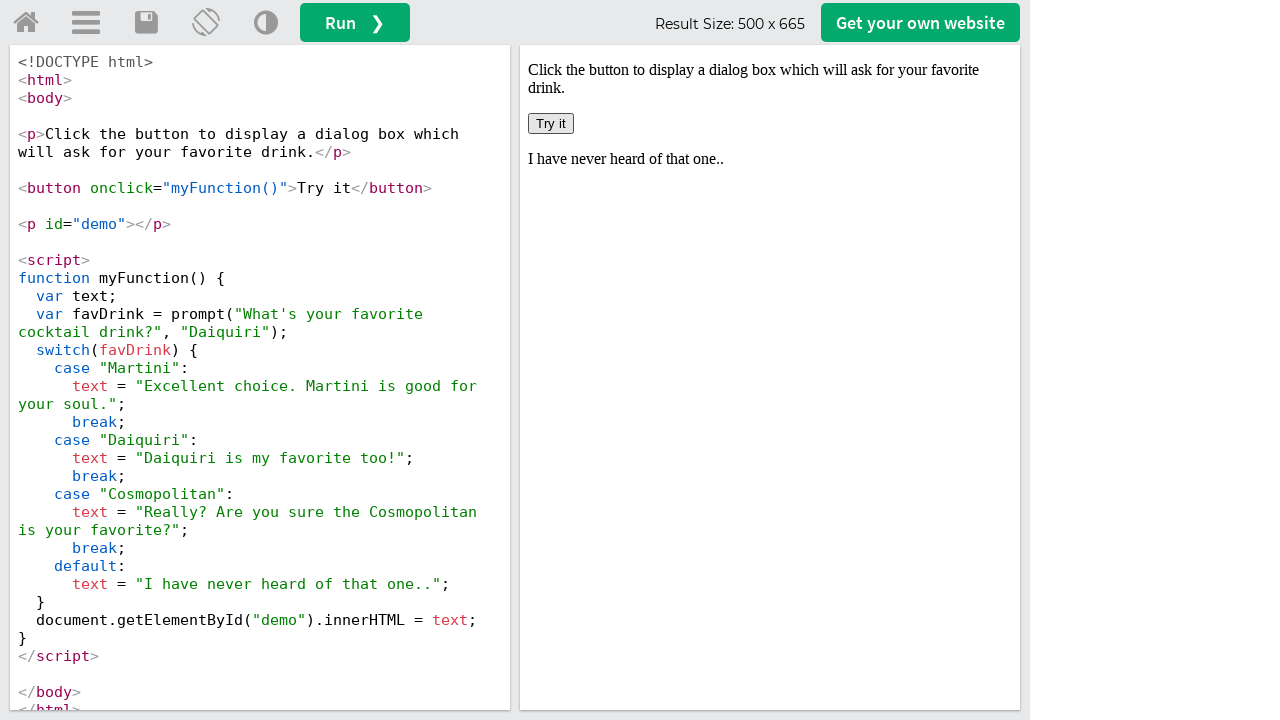

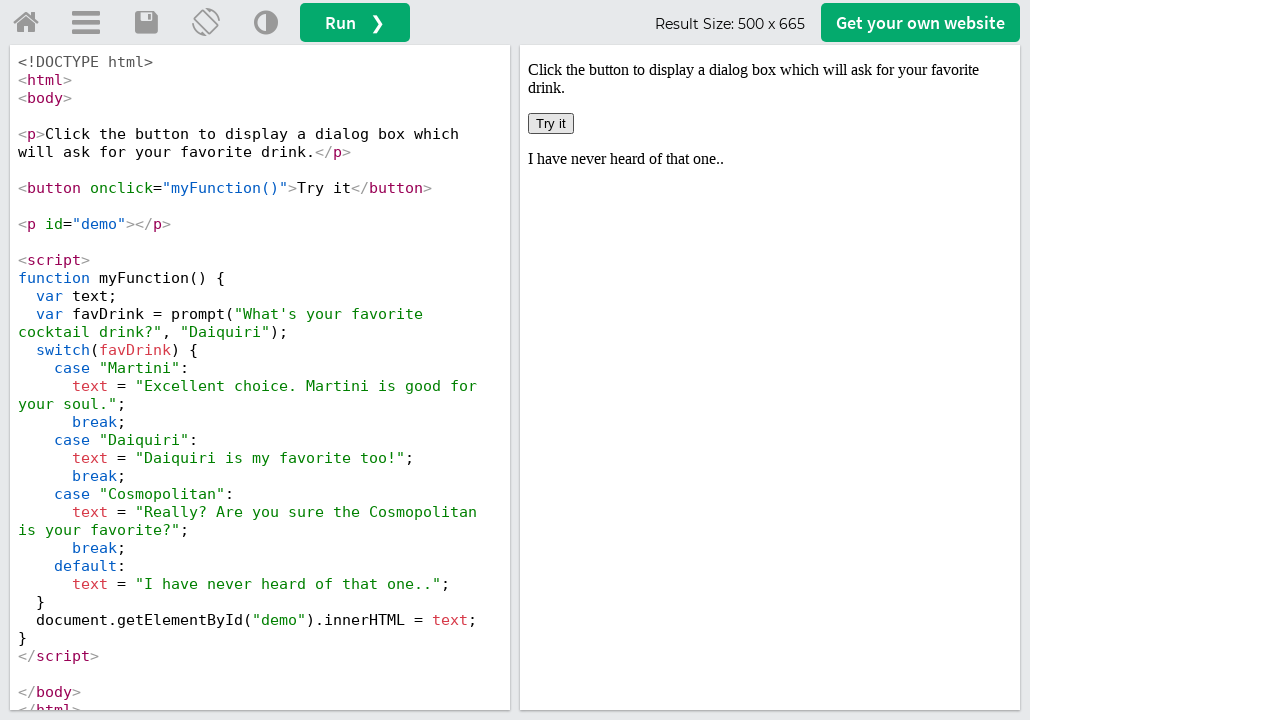